Tests form validation by filling all fields except zip code, submitting the form, and verifying that zip code shows red error highlighting while other fields show green success highlighting

Starting URL: https://bonigarcia.dev/selenium-webdriver-java/data-types.html

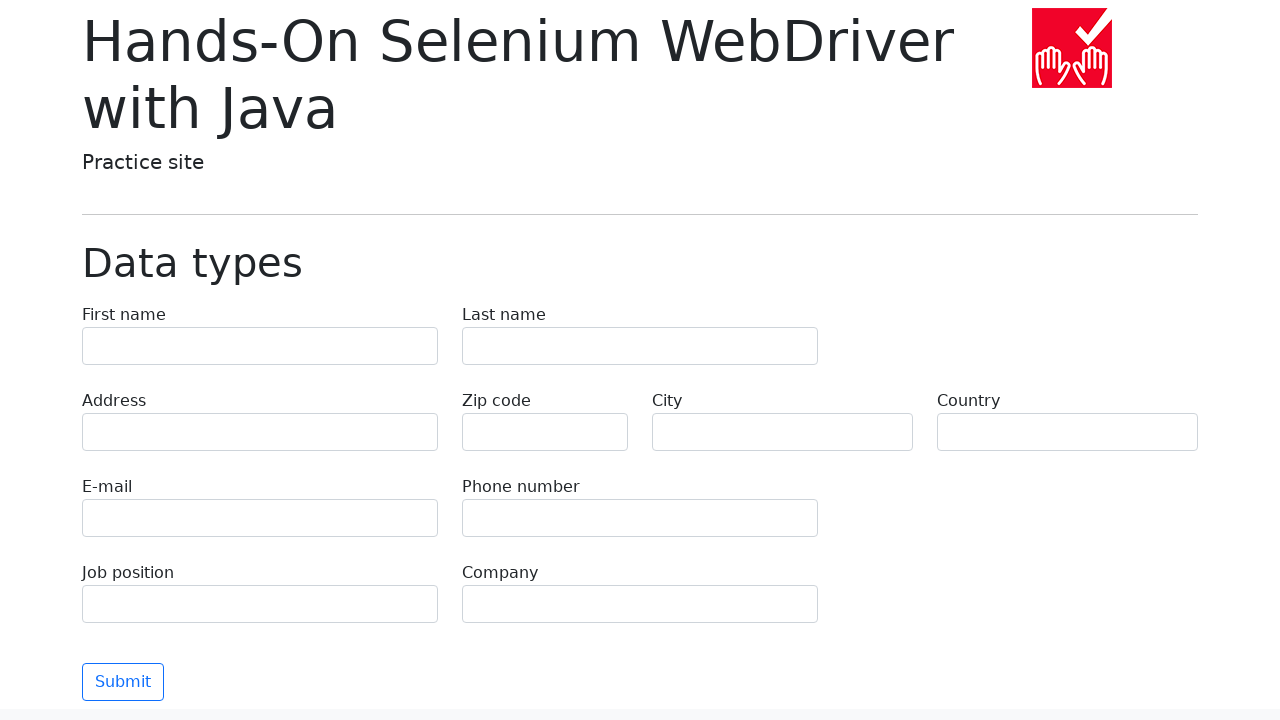

Filled first name field with 'Иван' on input[name='first-name']
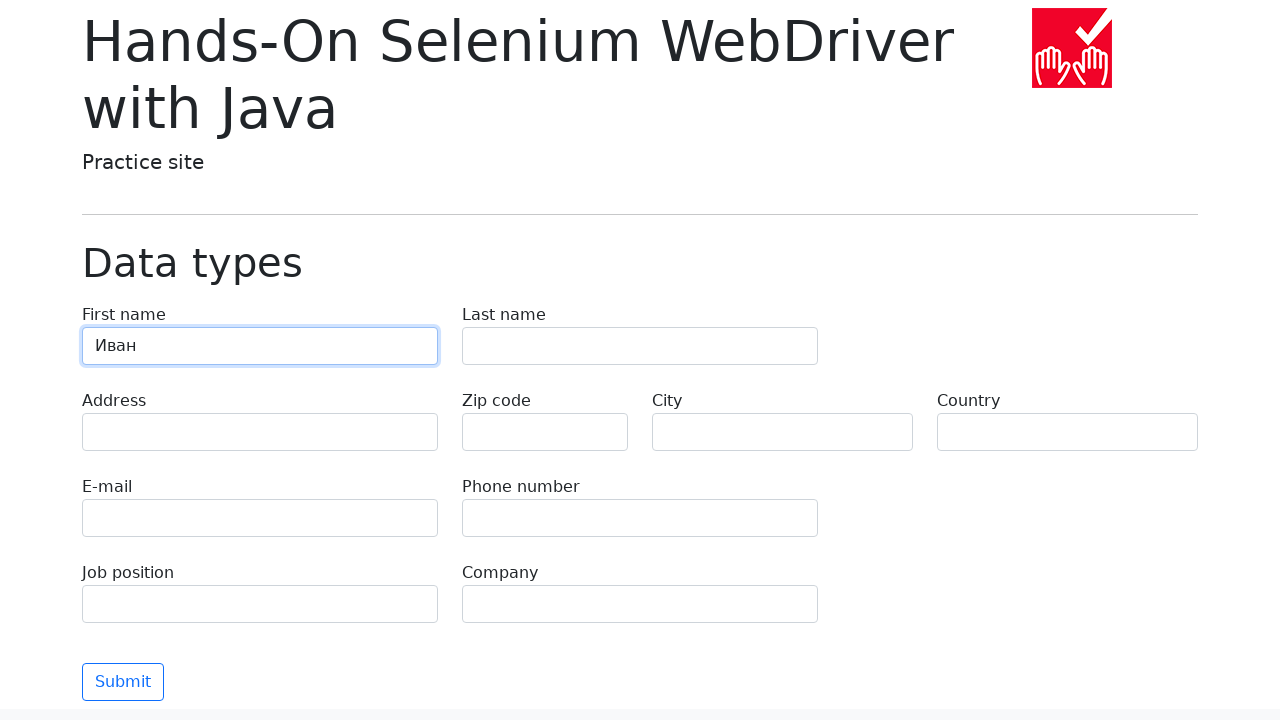

Filled last name field with 'Петров' on input[name='last-name']
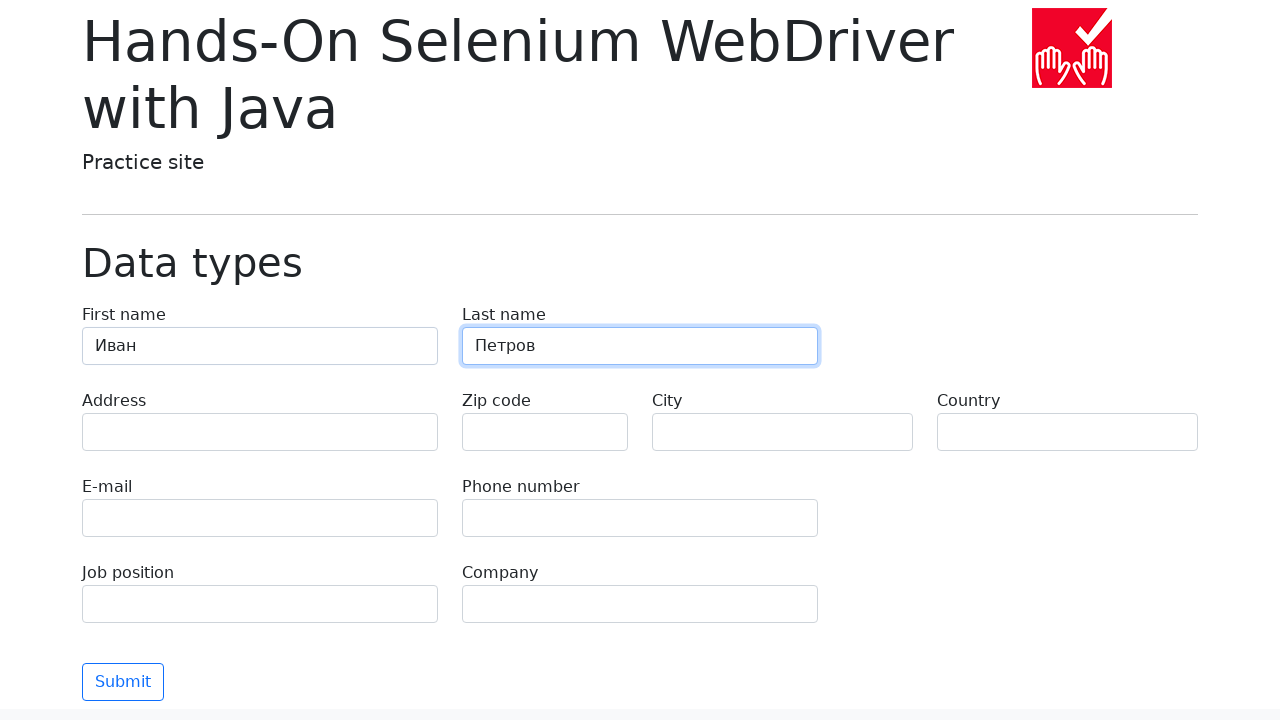

Filled address field with 'Ленина, 55-3' on input[name='address']
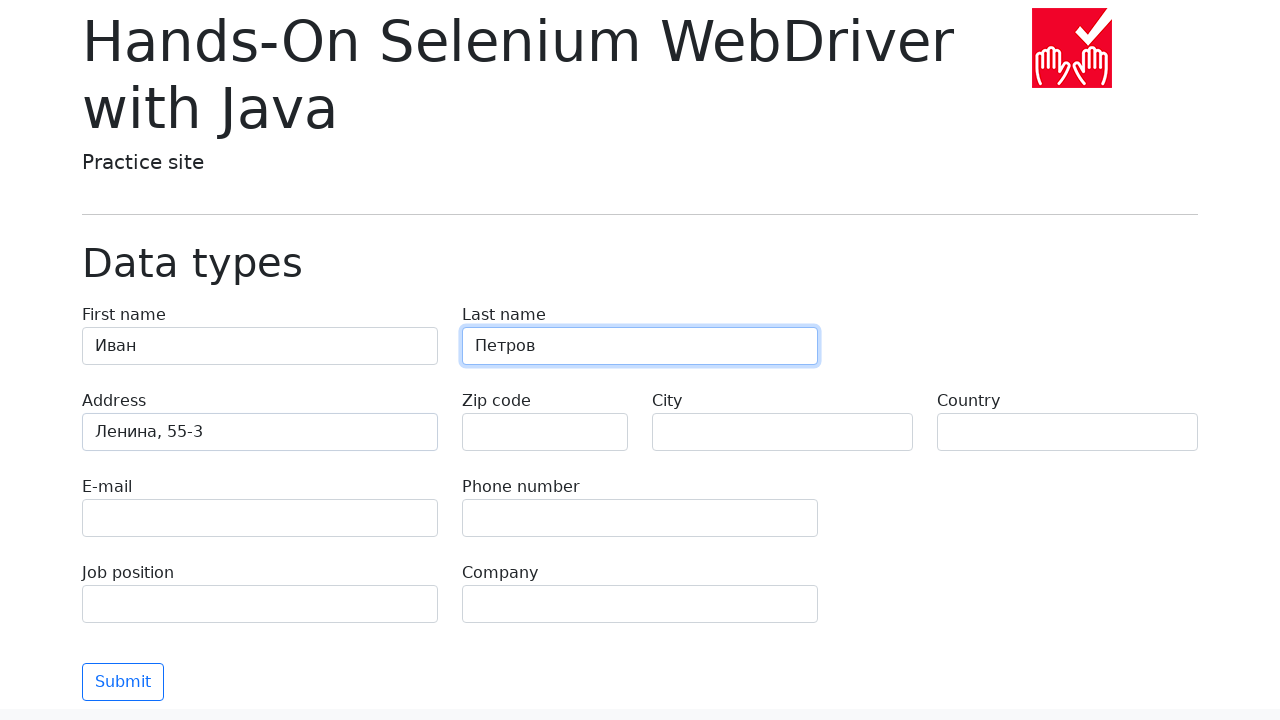

Filled city field with 'Москва' on input[name='city']
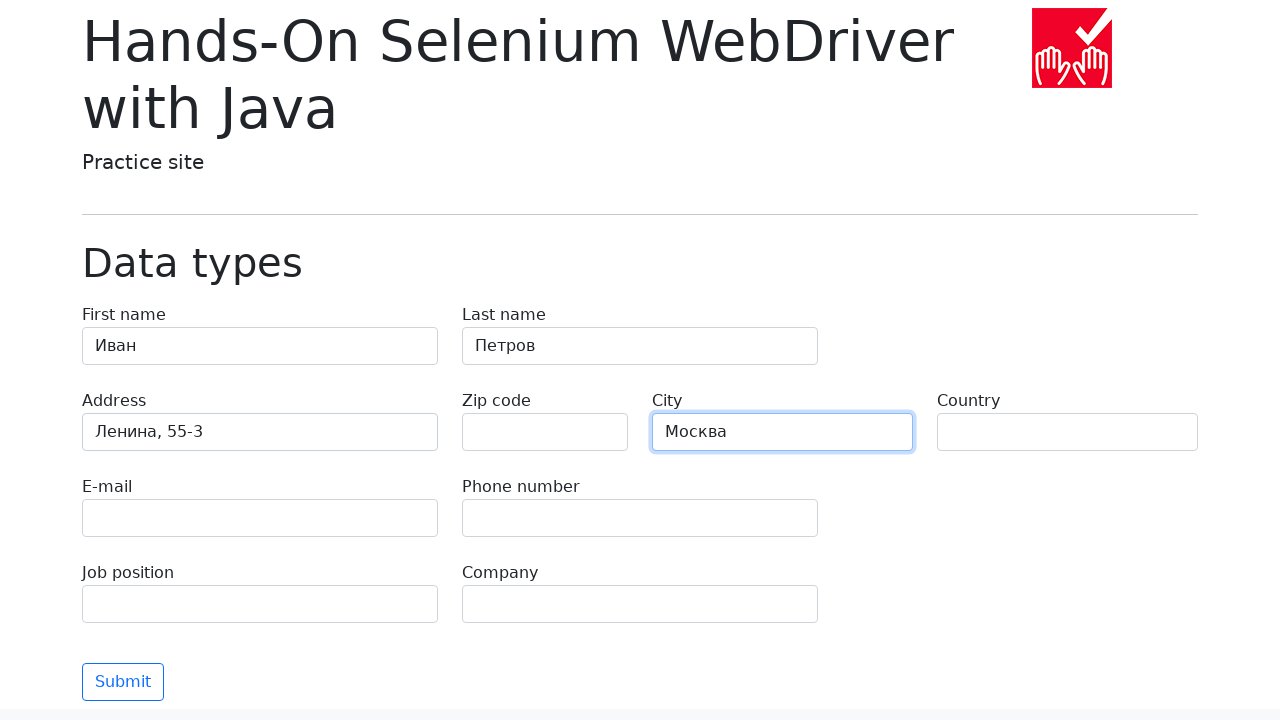

Filled country field with 'Россия' on input[name='country']
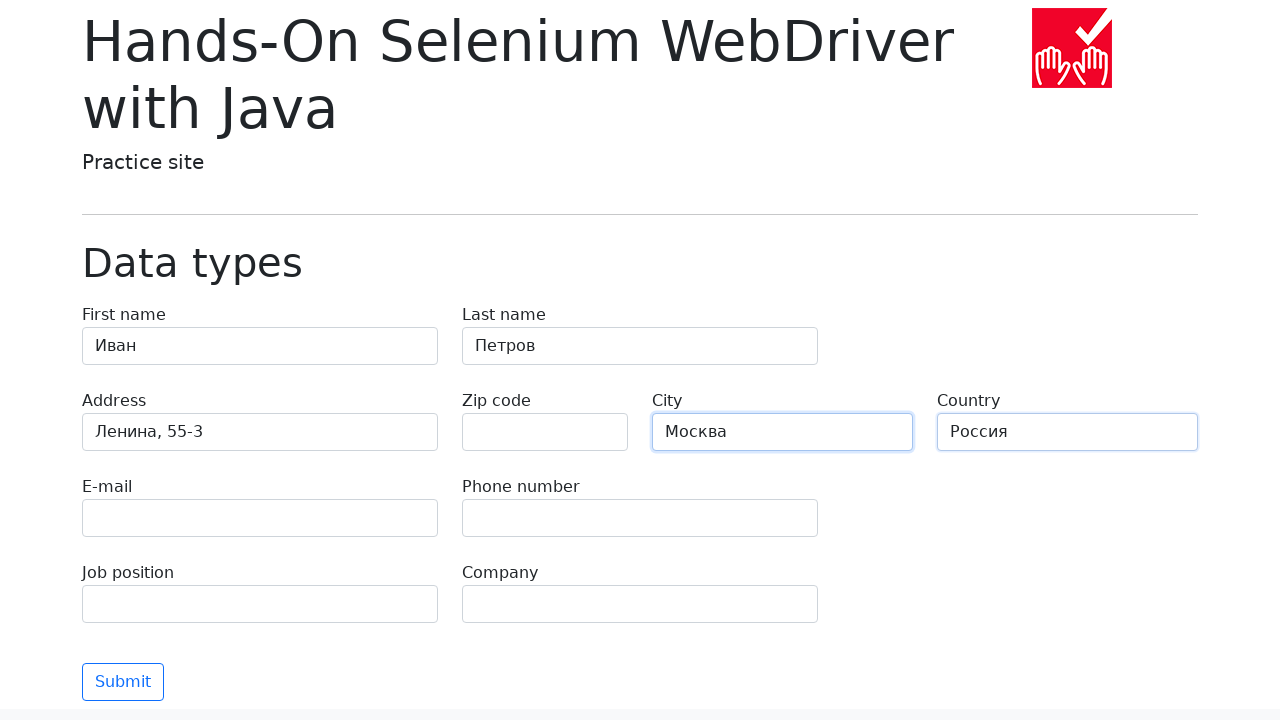

Filled job position field with 'QA' on input[name='job-position']
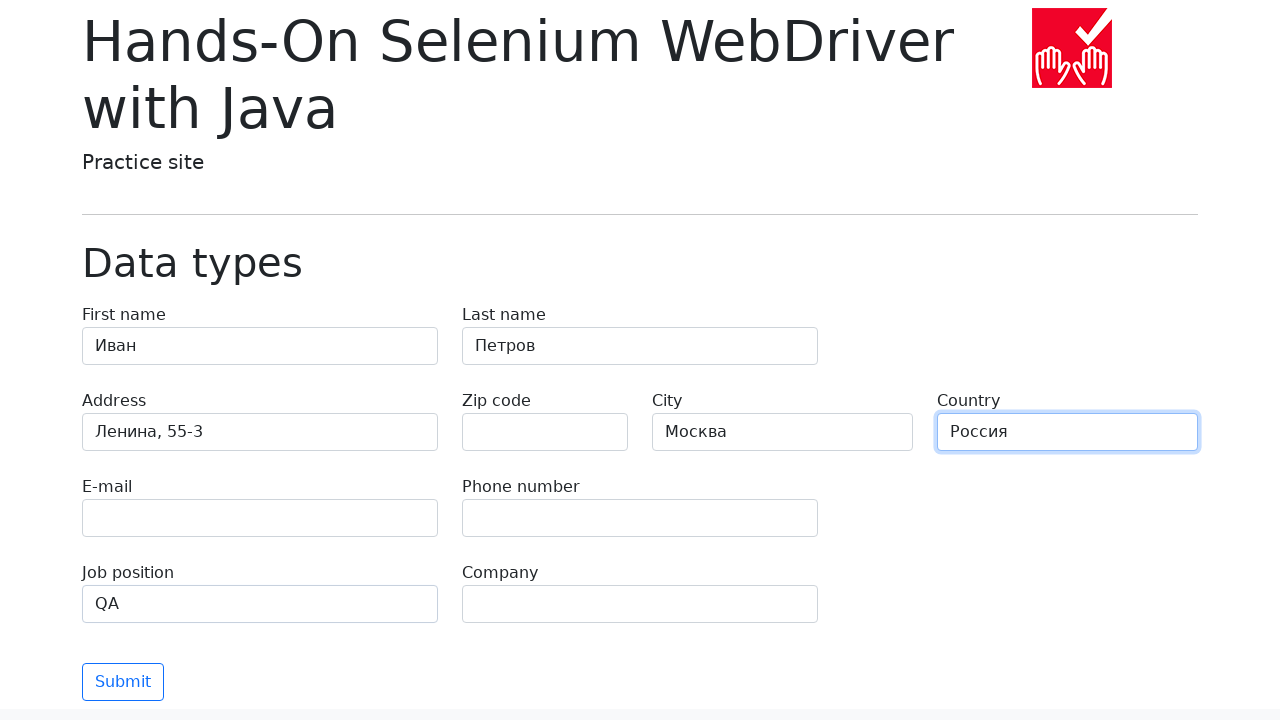

Filled company field with 'SkyPro' on input[name='company']
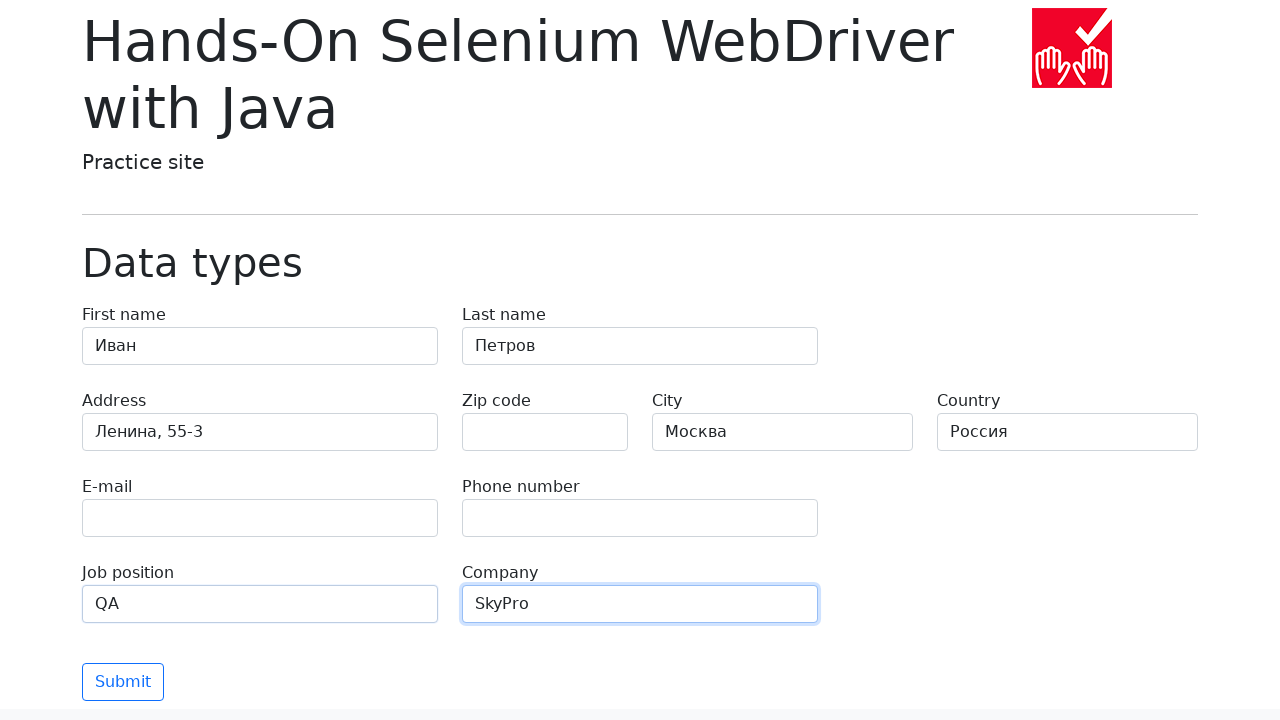

Clicked submit button to validate form at (123, 682) on button[type='submit']
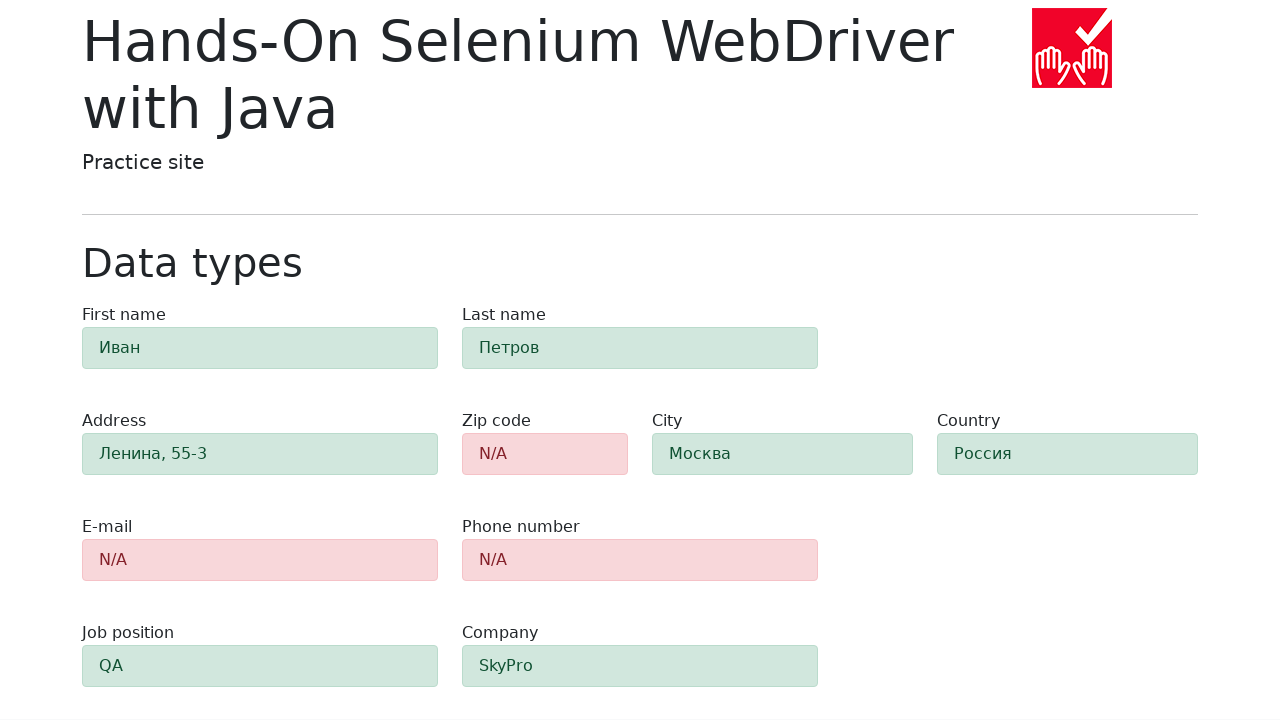

Form validation alerts appeared
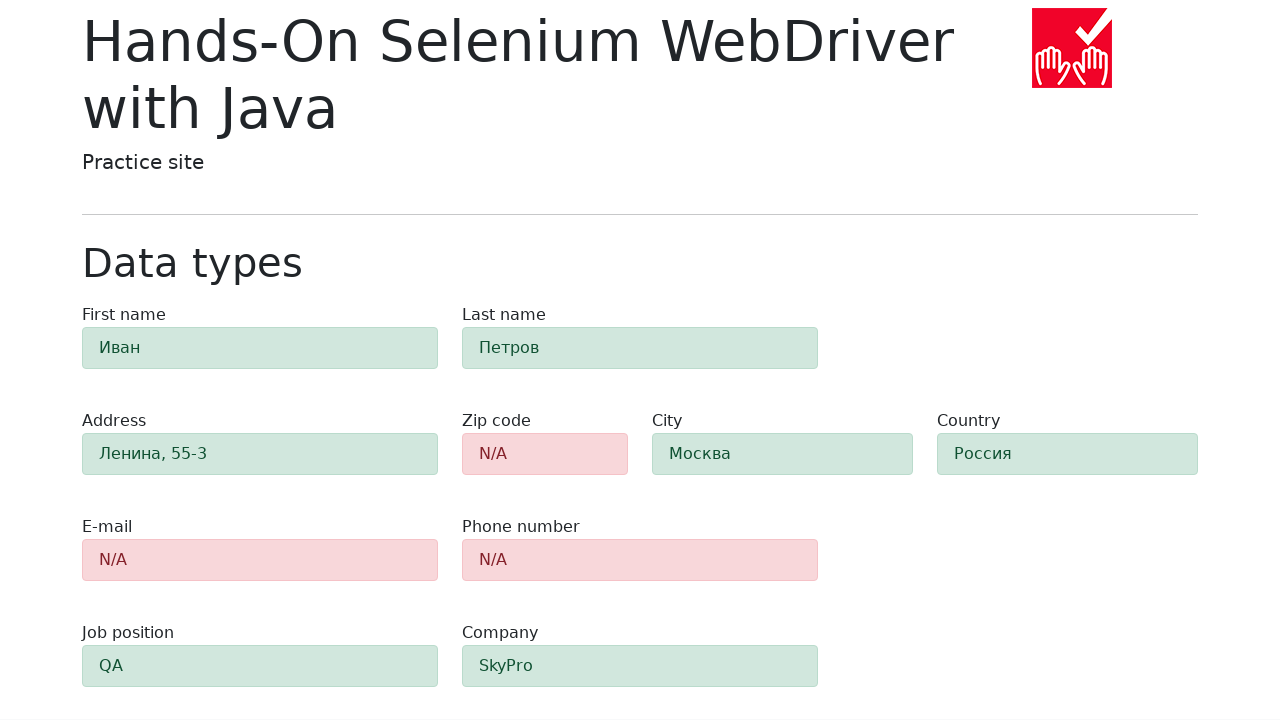

Retrieved zip code field class attribute for validation
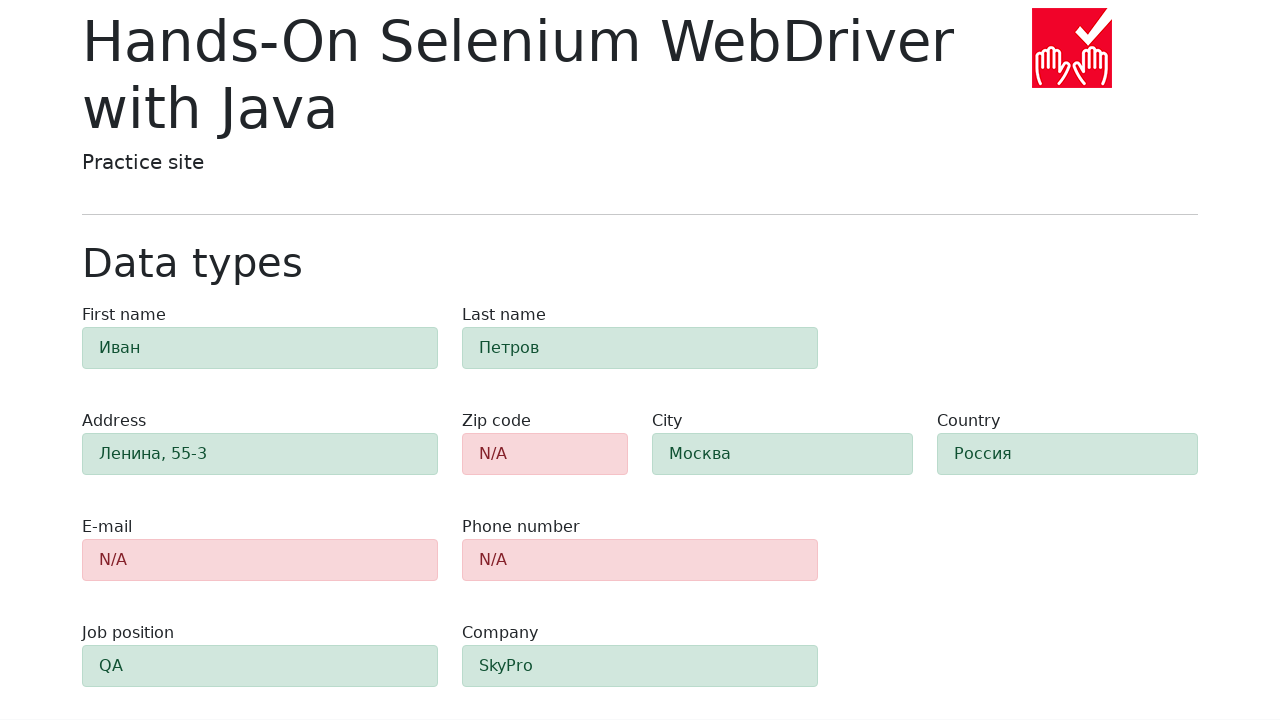

Verified zip code field is highlighted red with alert-danger class
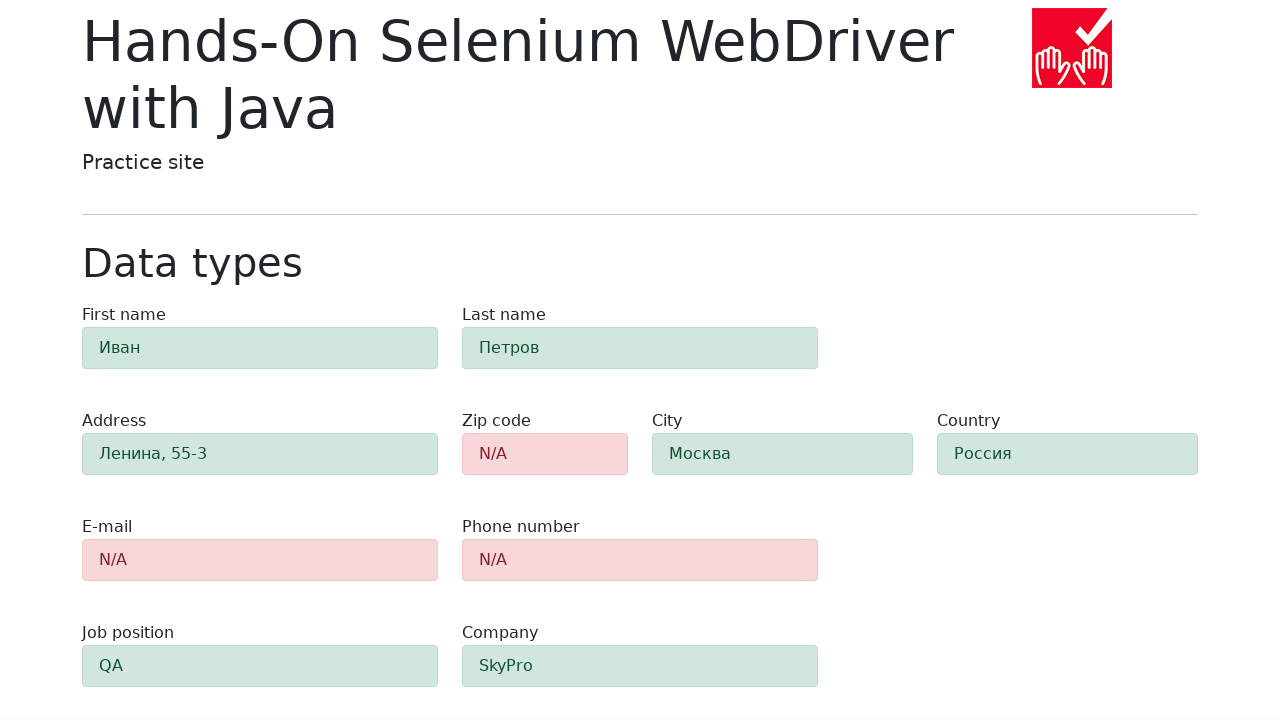

Retrieved first name field class attribute for validation
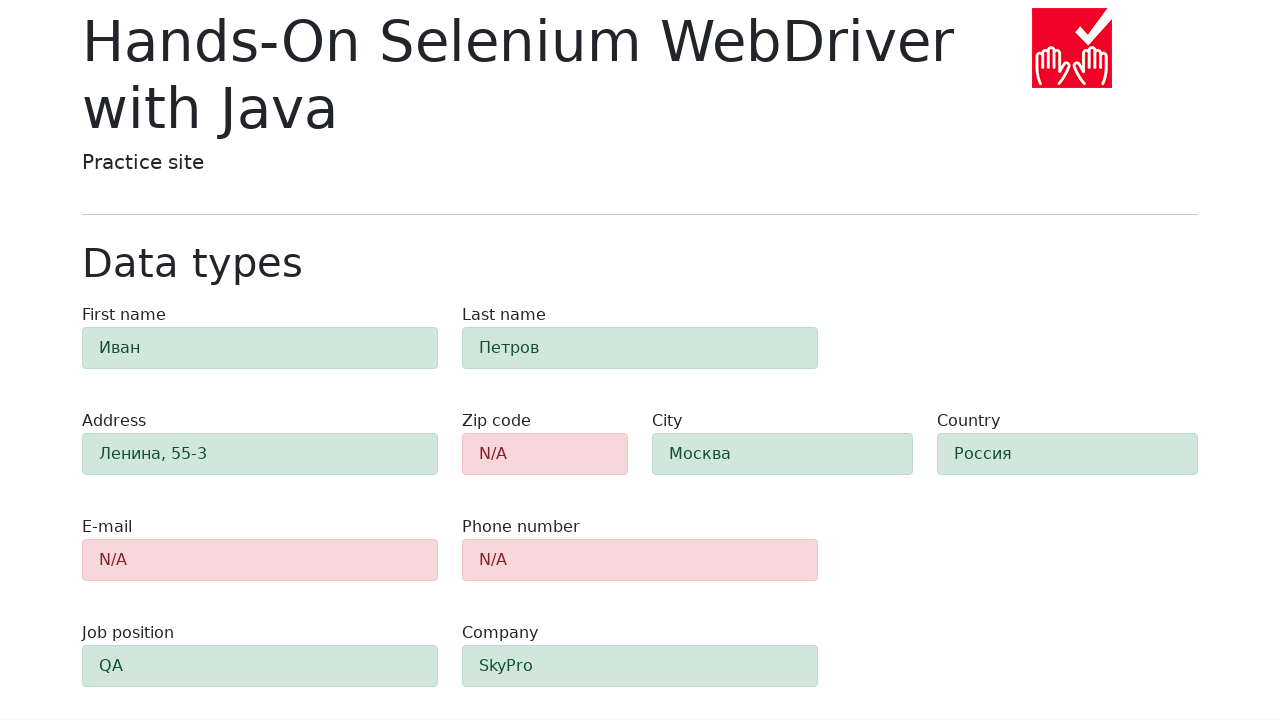

Verified first name field is highlighted green with alert-success class
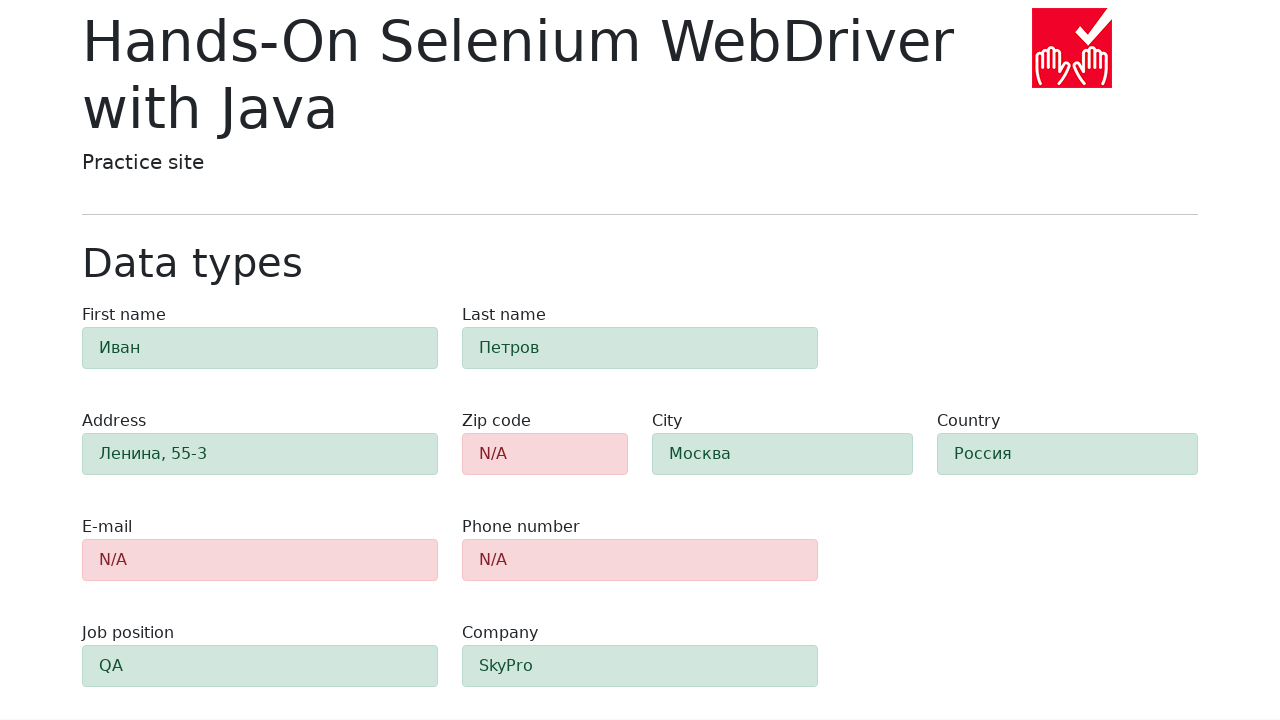

Retrieved last name field class attribute for validation
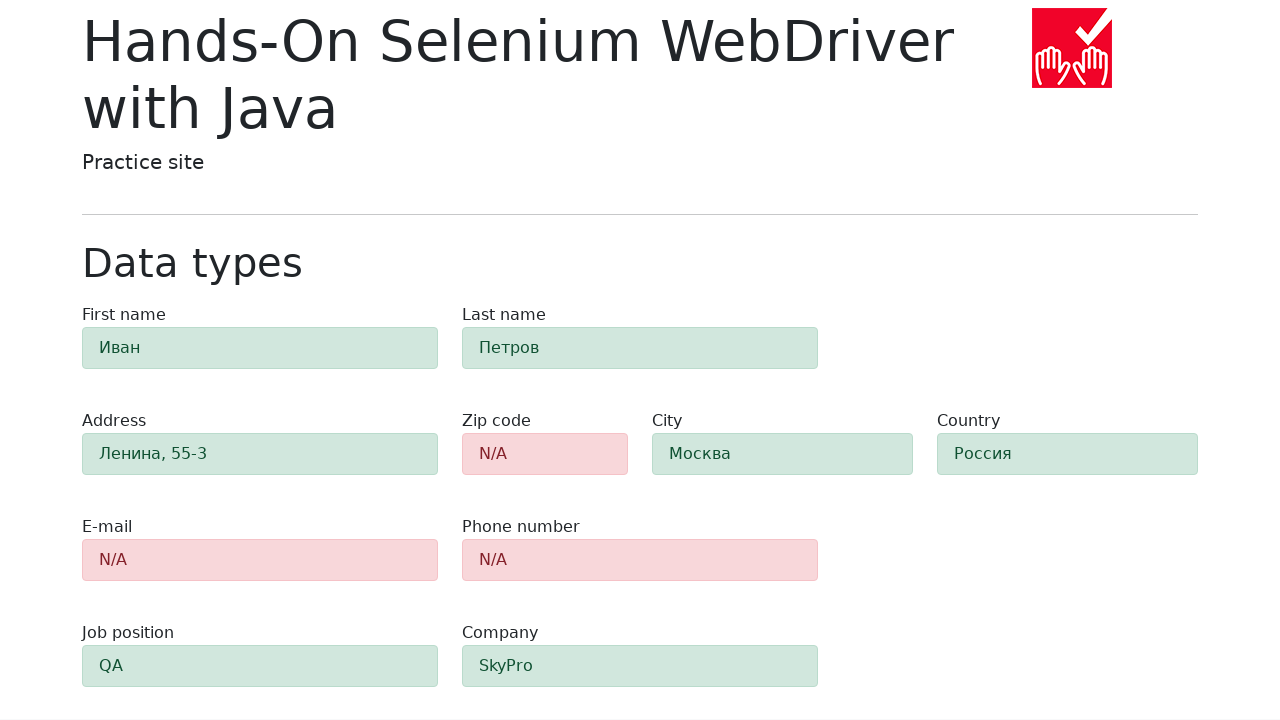

Verified last name field is highlighted green with alert-success class
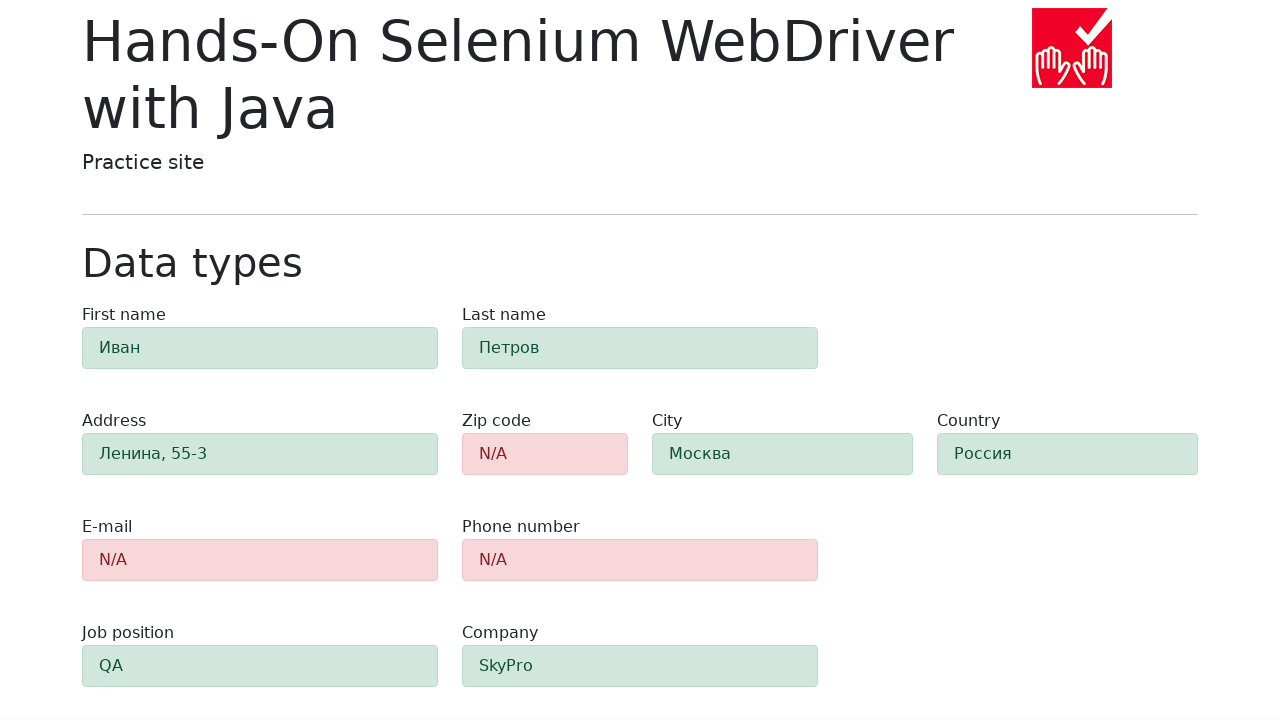

Retrieved address field class attribute for validation
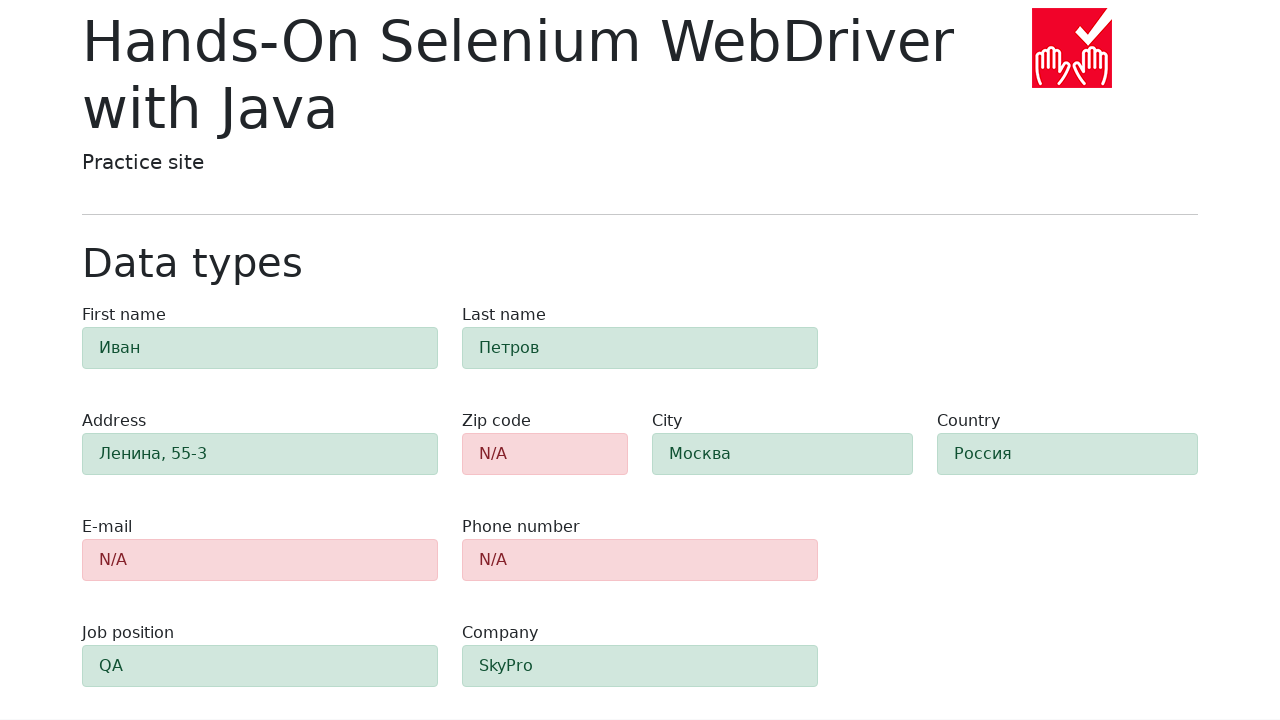

Verified address field is highlighted green with alert-success class
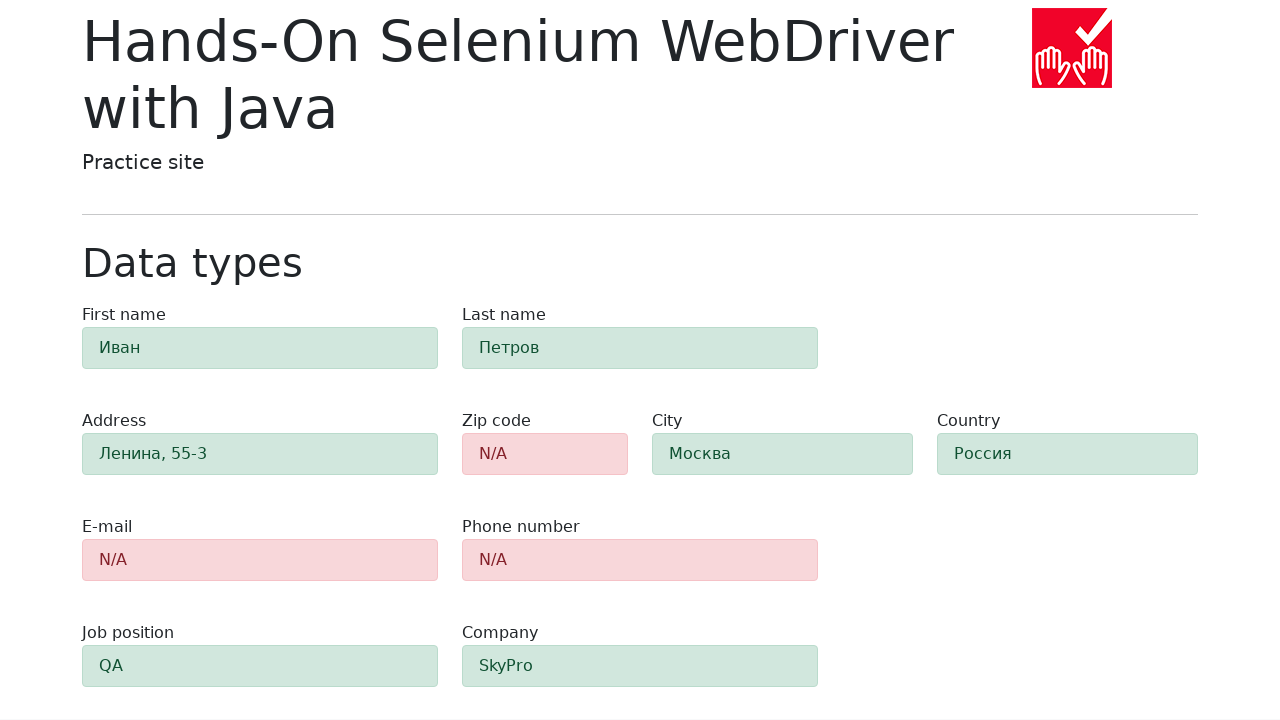

Retrieved city field class attribute for validation
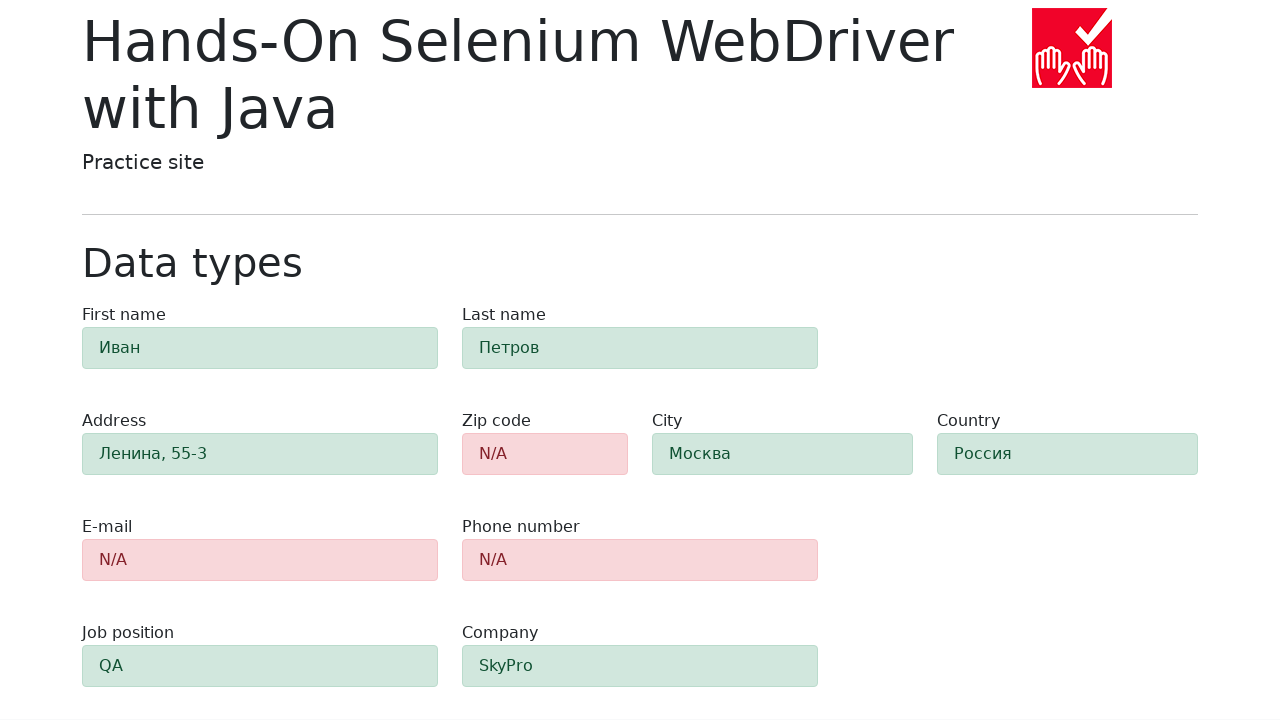

Verified city field is highlighted green with alert-success class
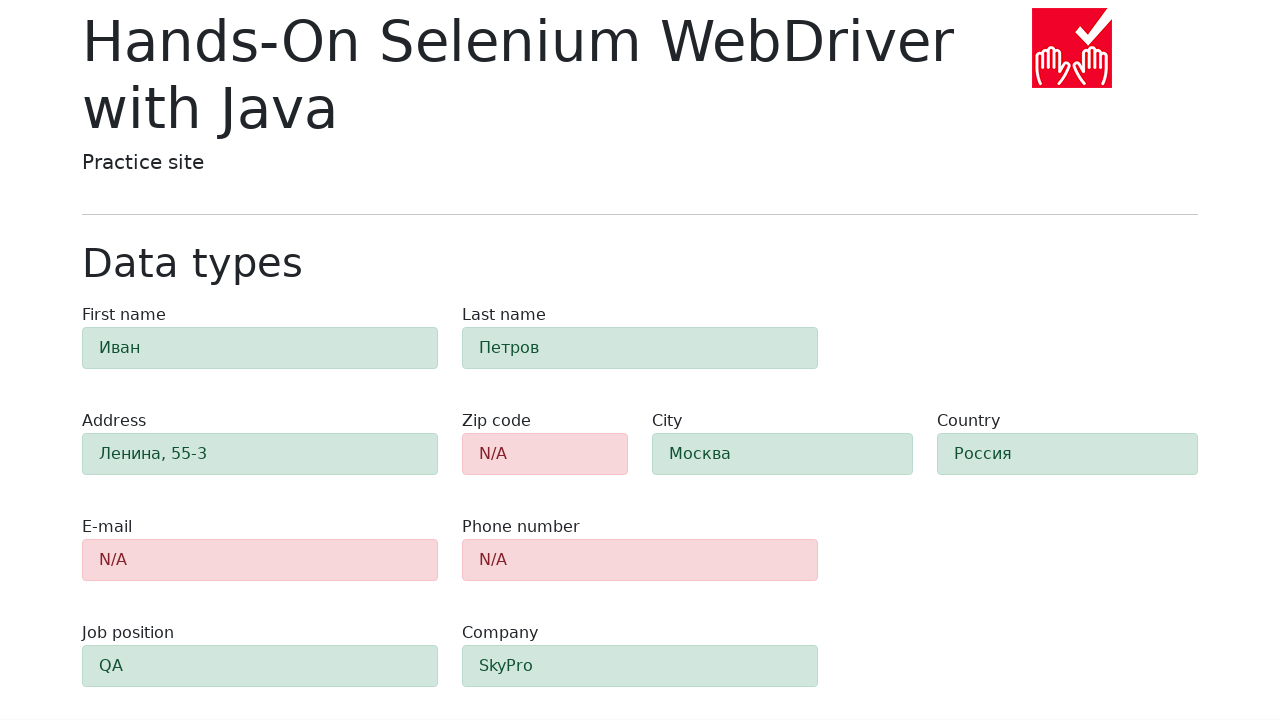

Retrieved country field class attribute for validation
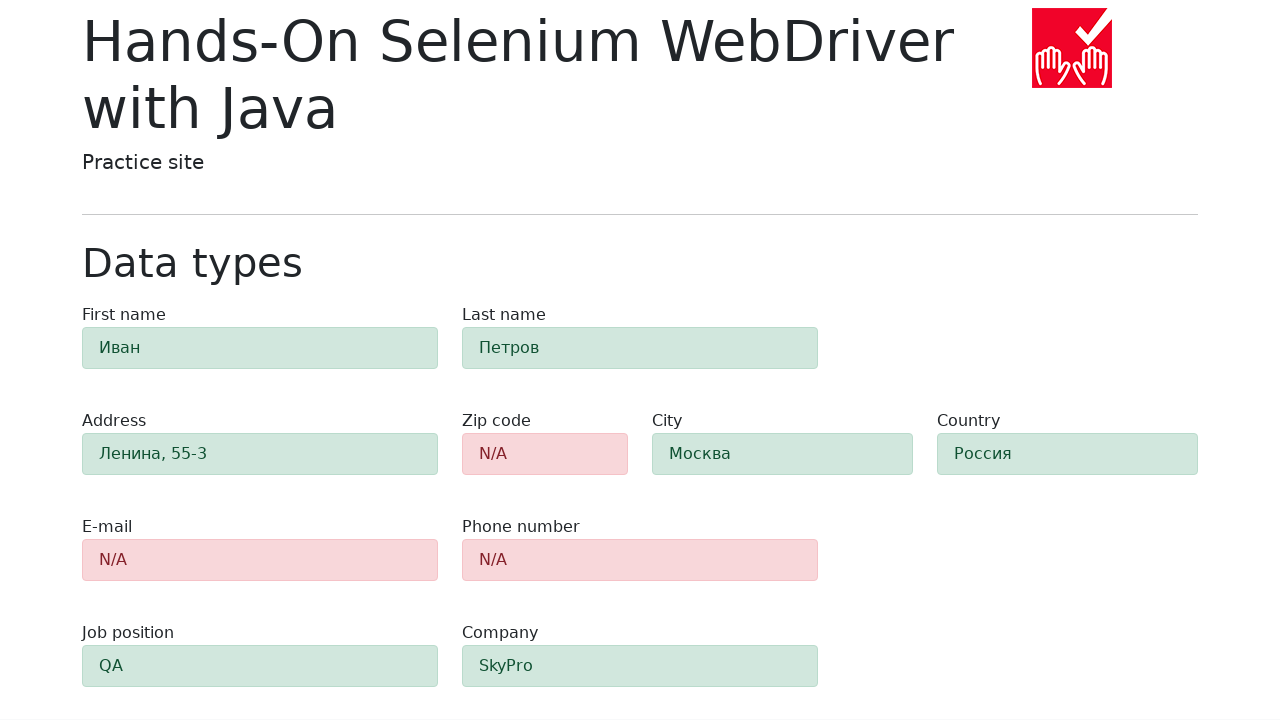

Verified country field is highlighted green with alert-success class
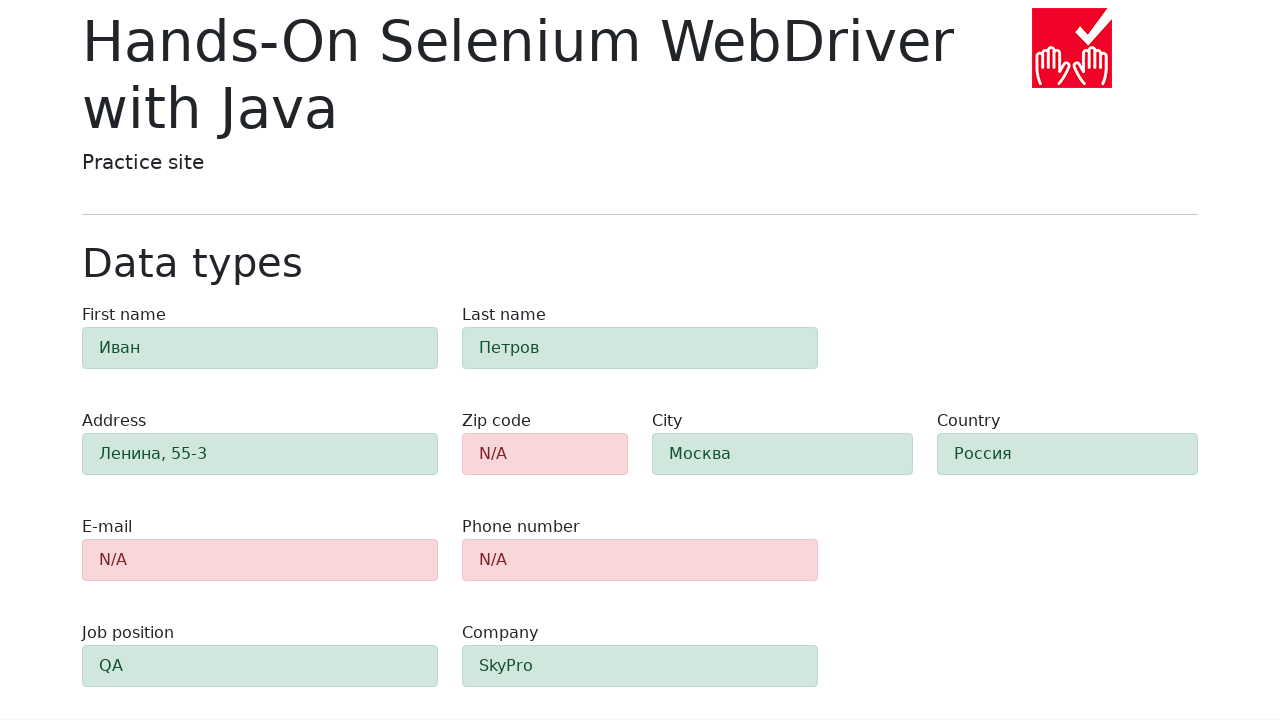

Retrieved job position field class attribute for validation
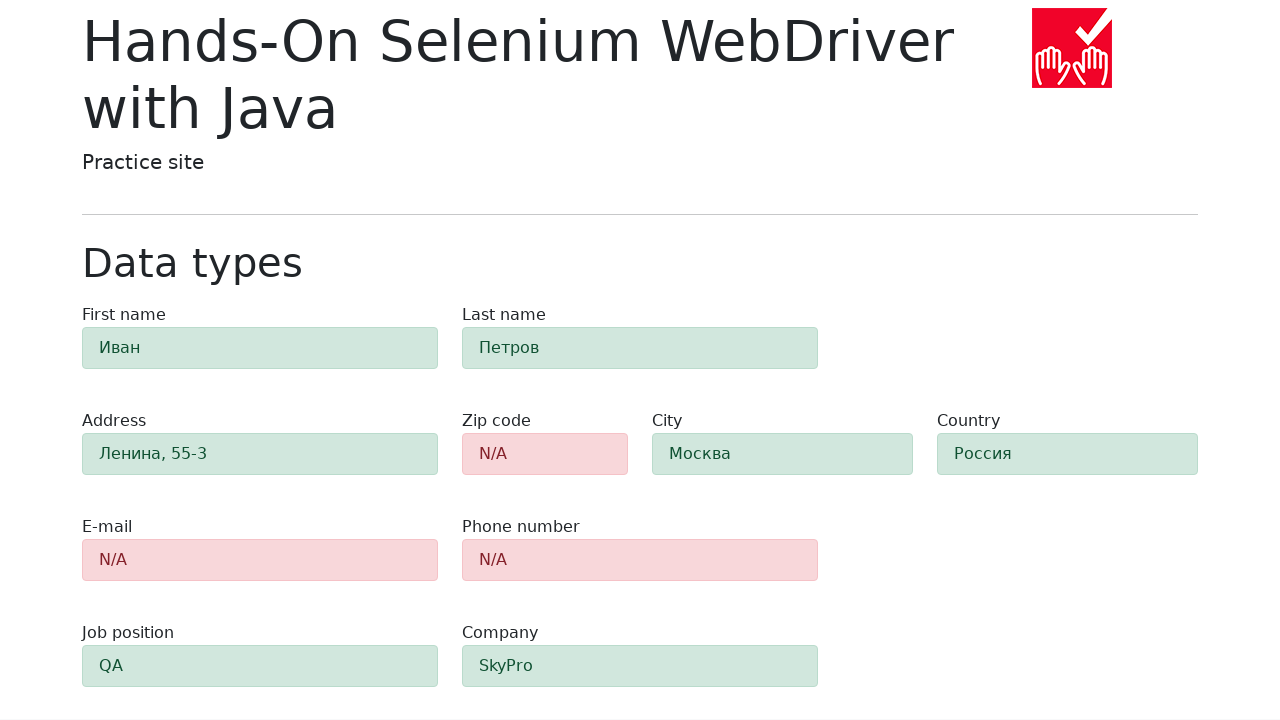

Verified job position field is highlighted green with alert-success class
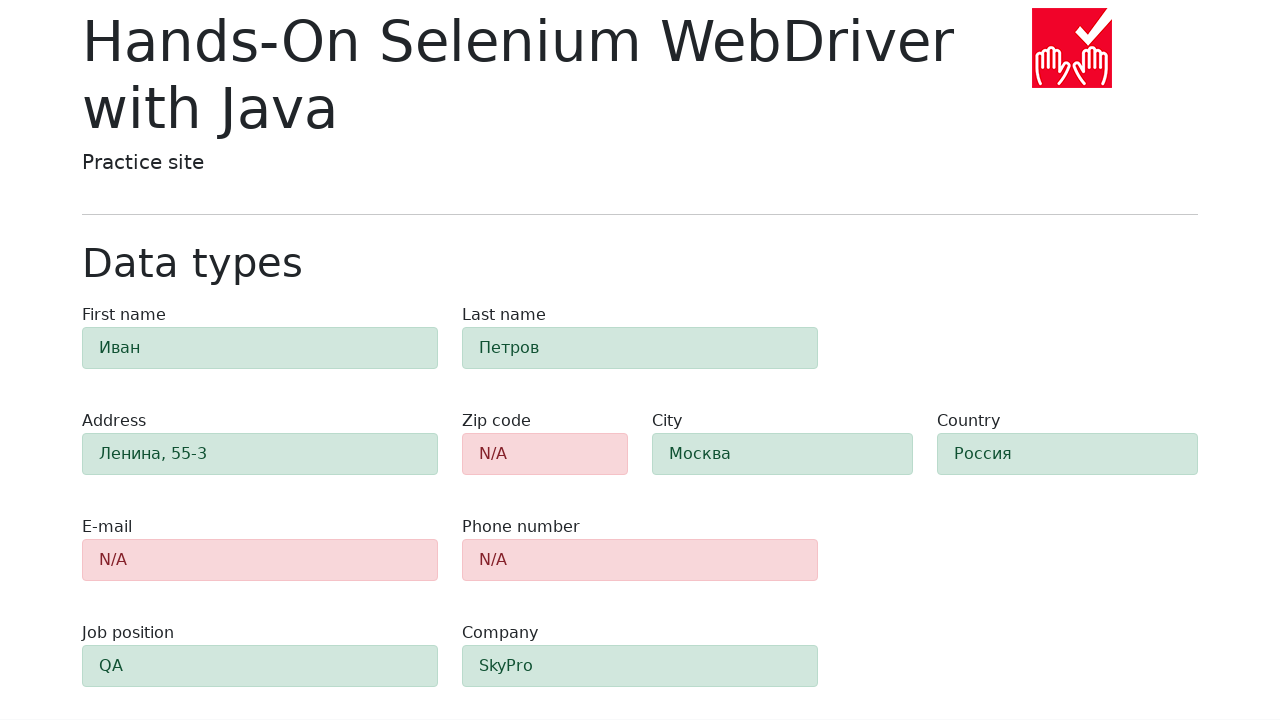

Retrieved company field class attribute for validation
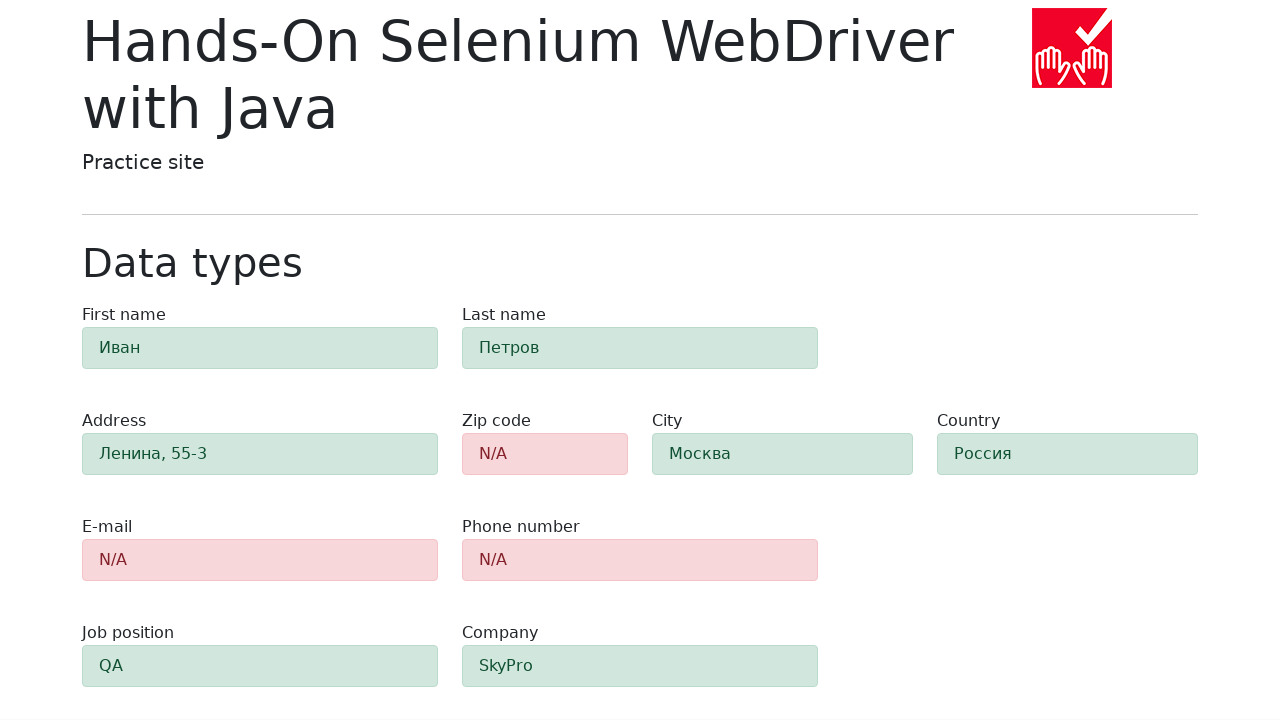

Verified company field is highlighted green with alert-success class
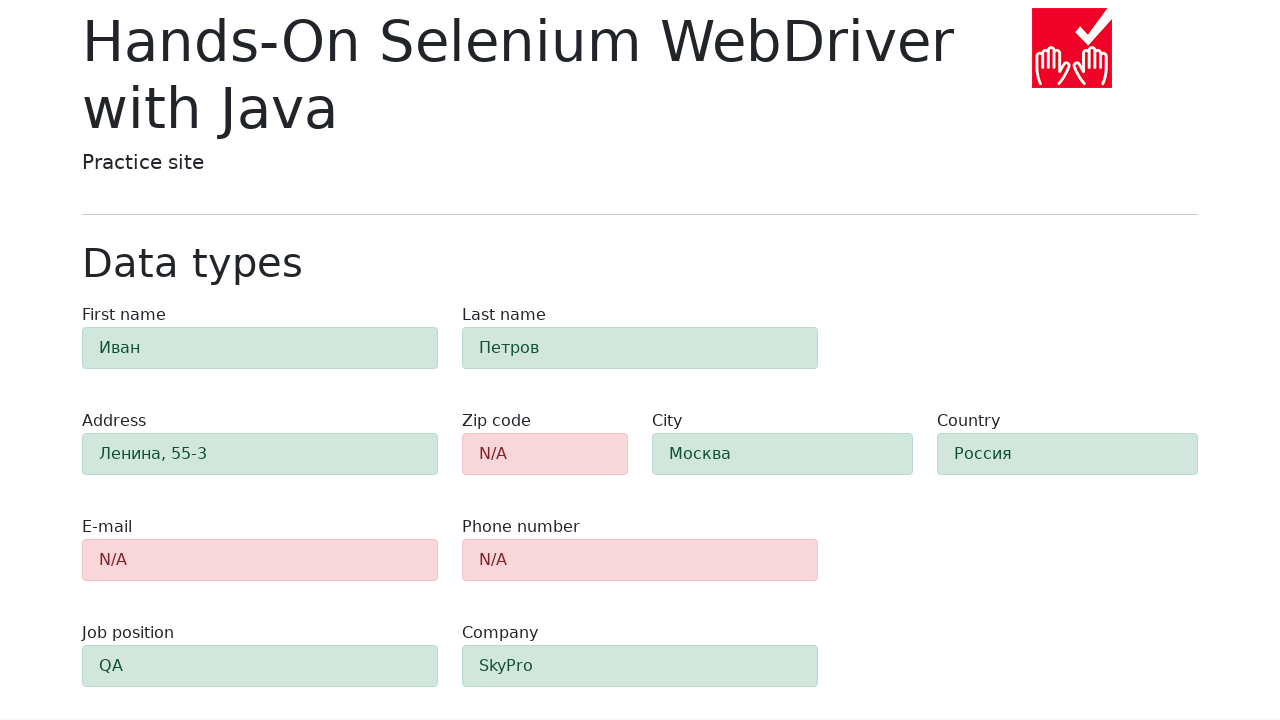

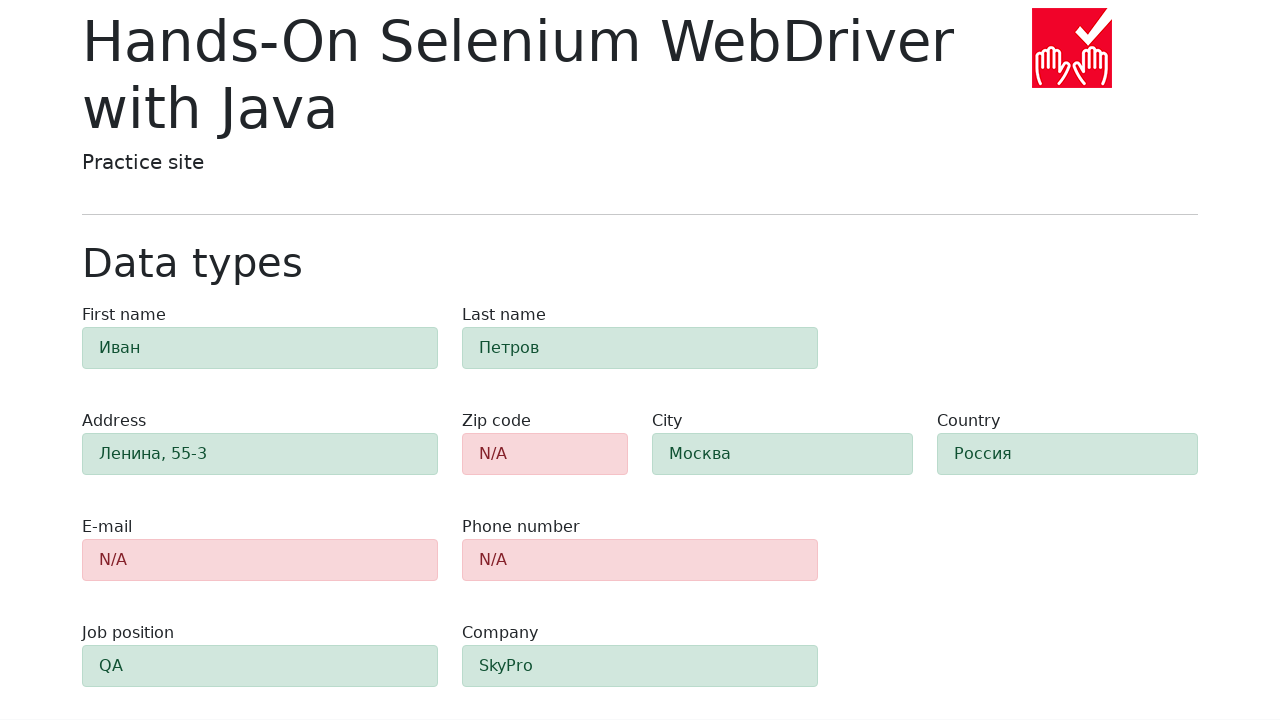